Verifies that all links on the page are present and accessible

Starting URL: https://naveenautomationlabs.com/opencart/

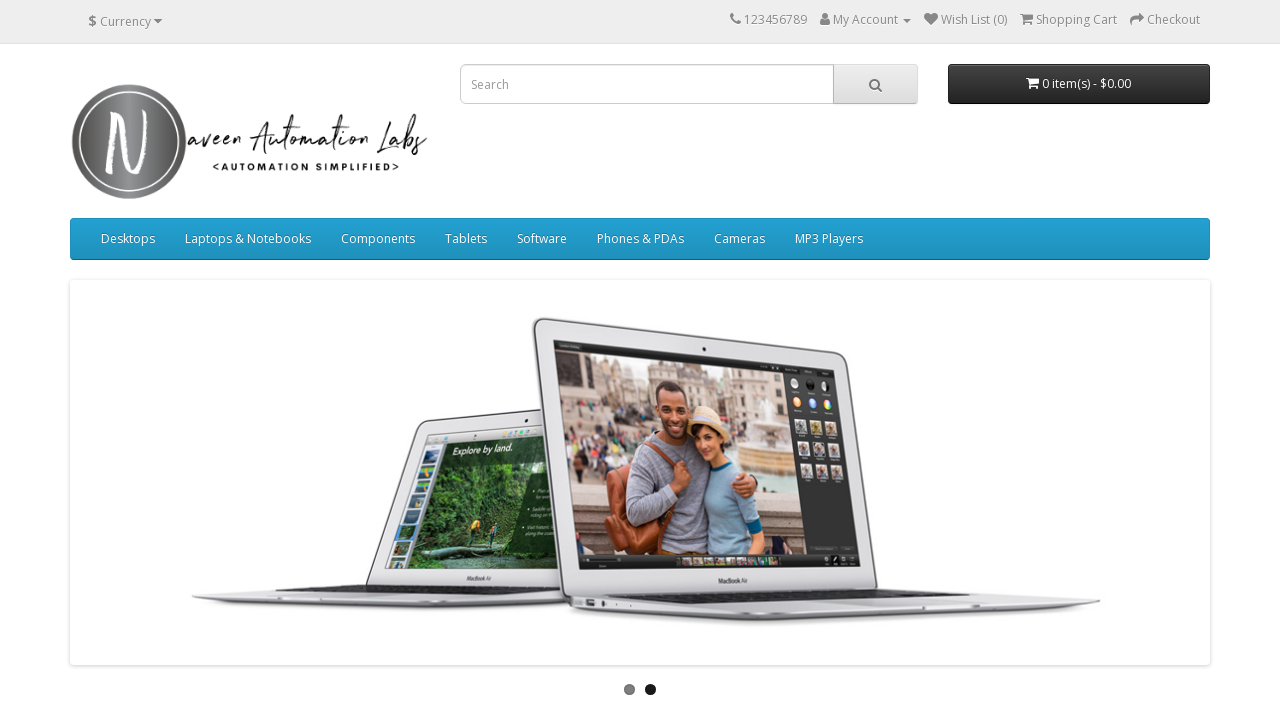

Waited for page to load with domcontentloaded state
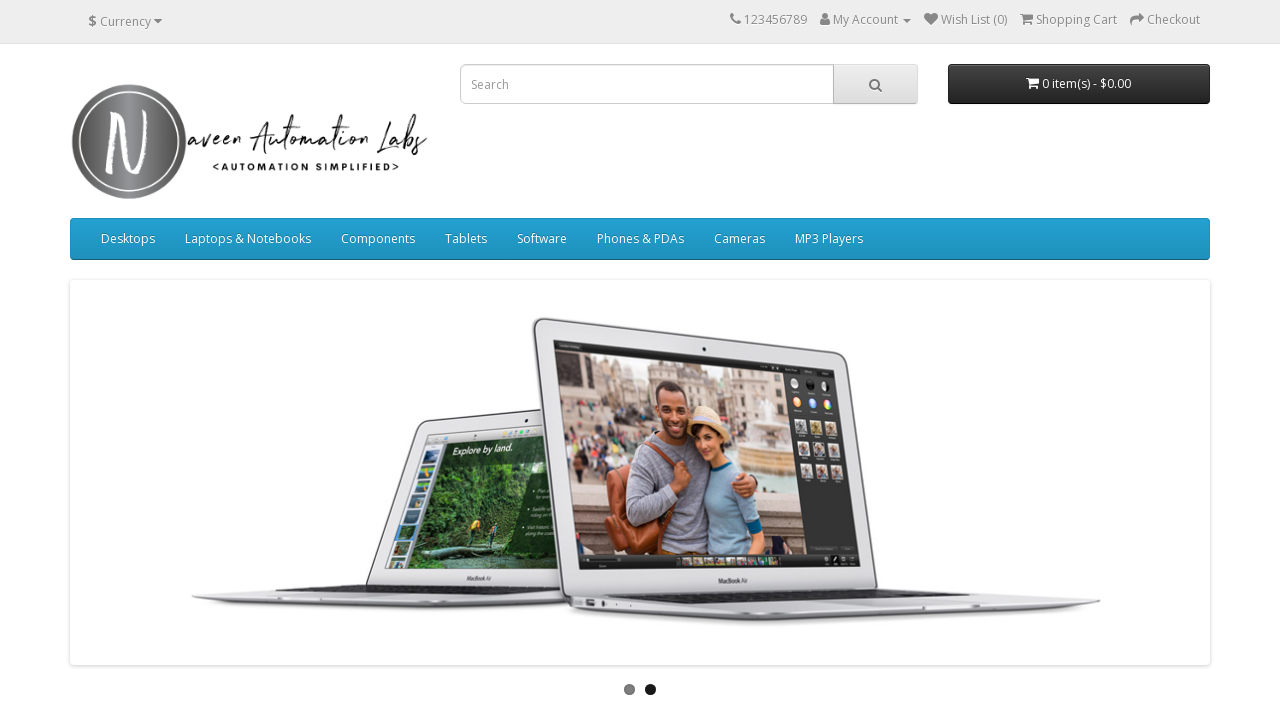

Retrieved all links from the page
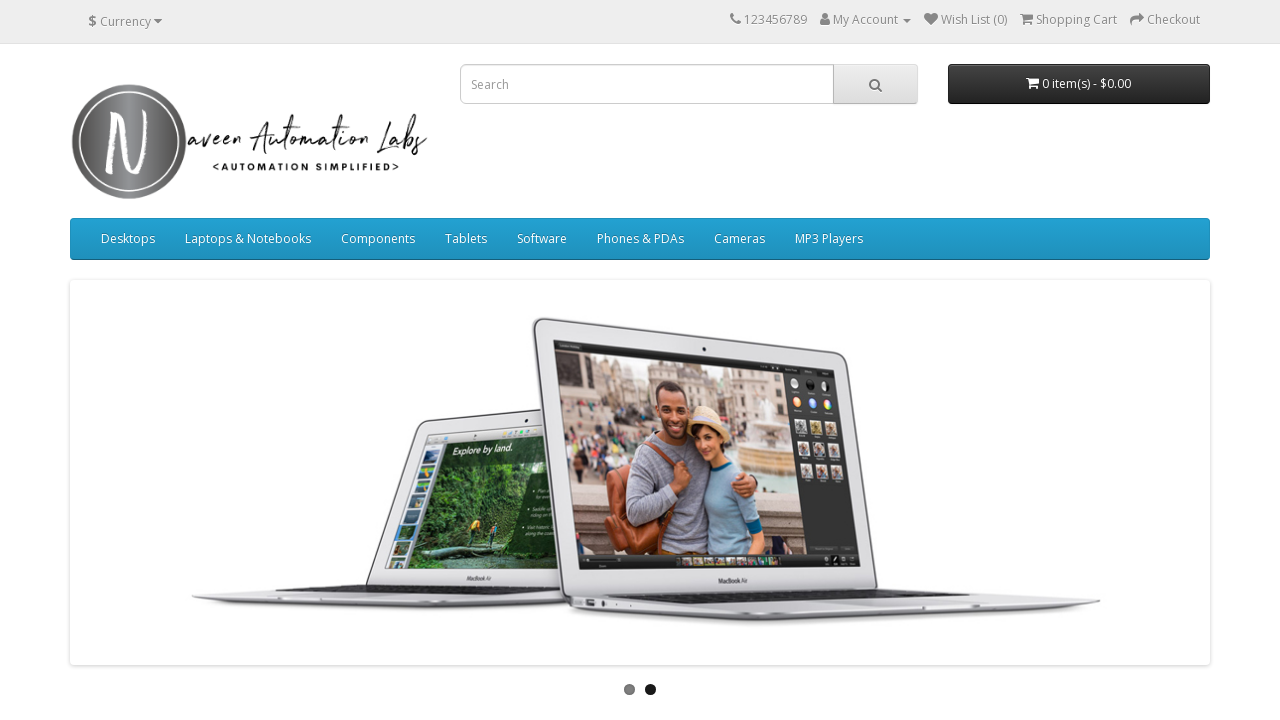

Verified that 73 links are present on the page
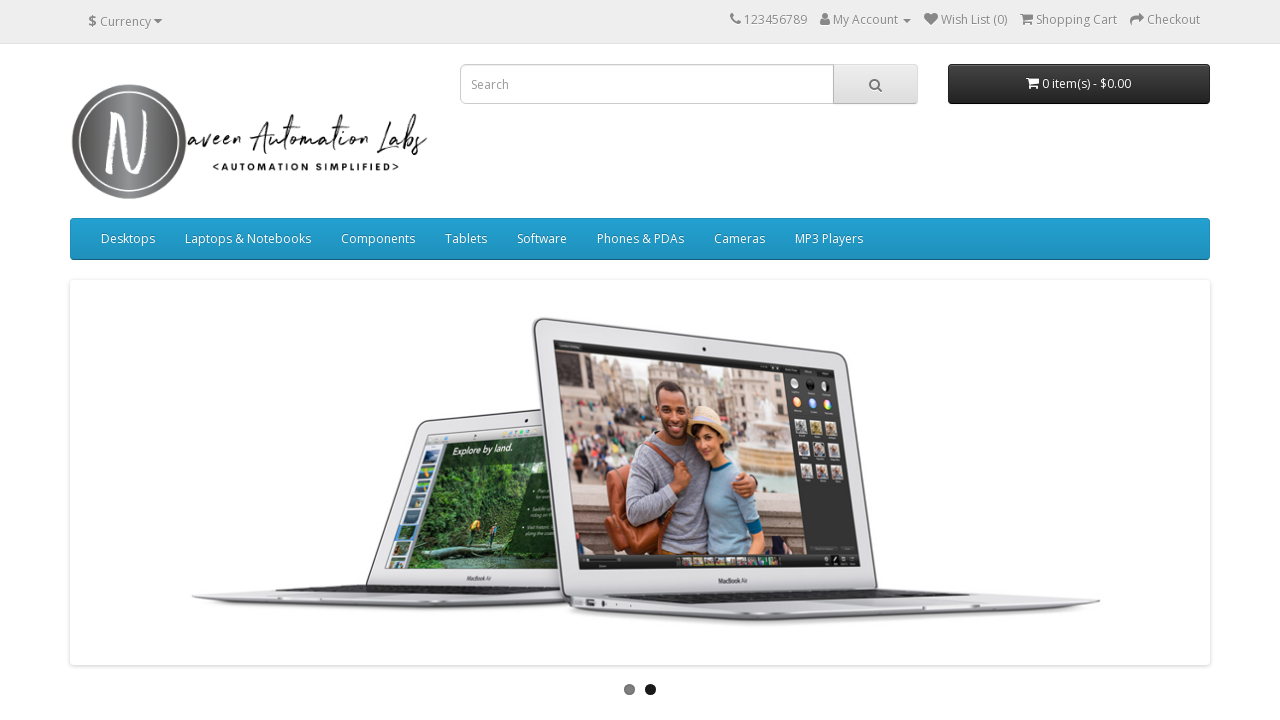

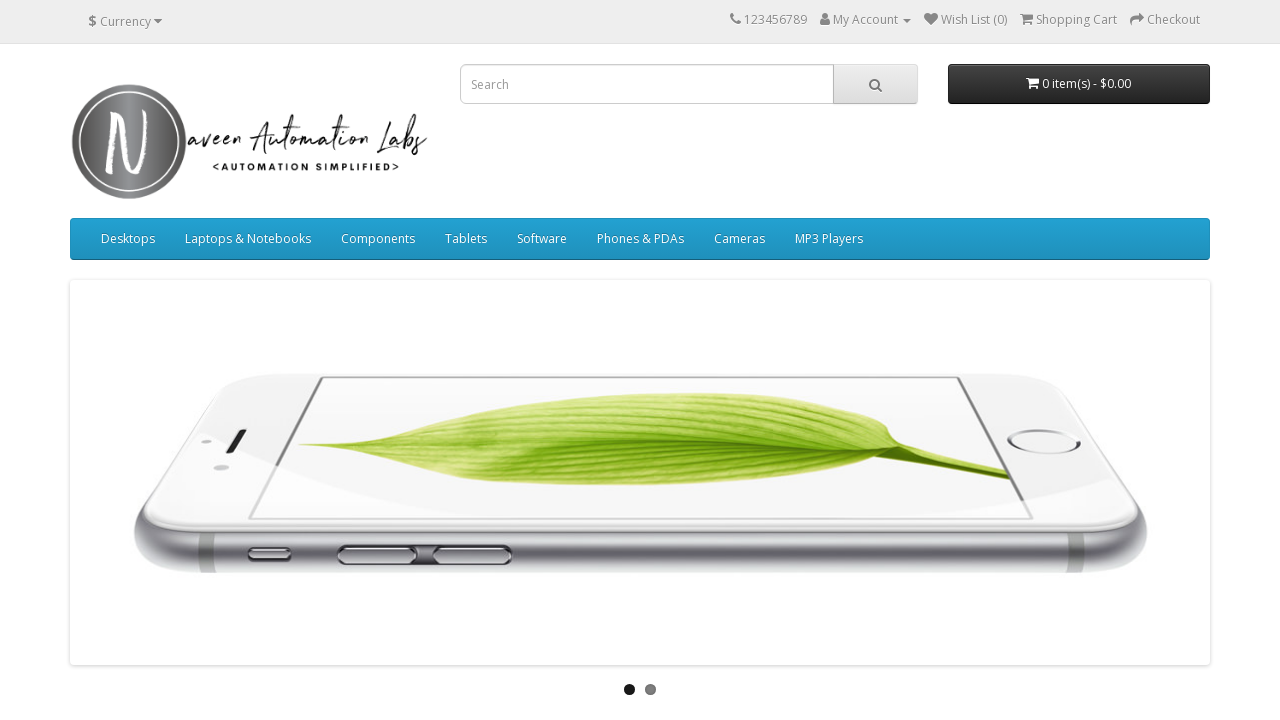